Tests GitHub issues filtering by author - clicks author filter, searches for a specific author, and selects them

Starting URL: https://github.com/microsoft/vscode/issues

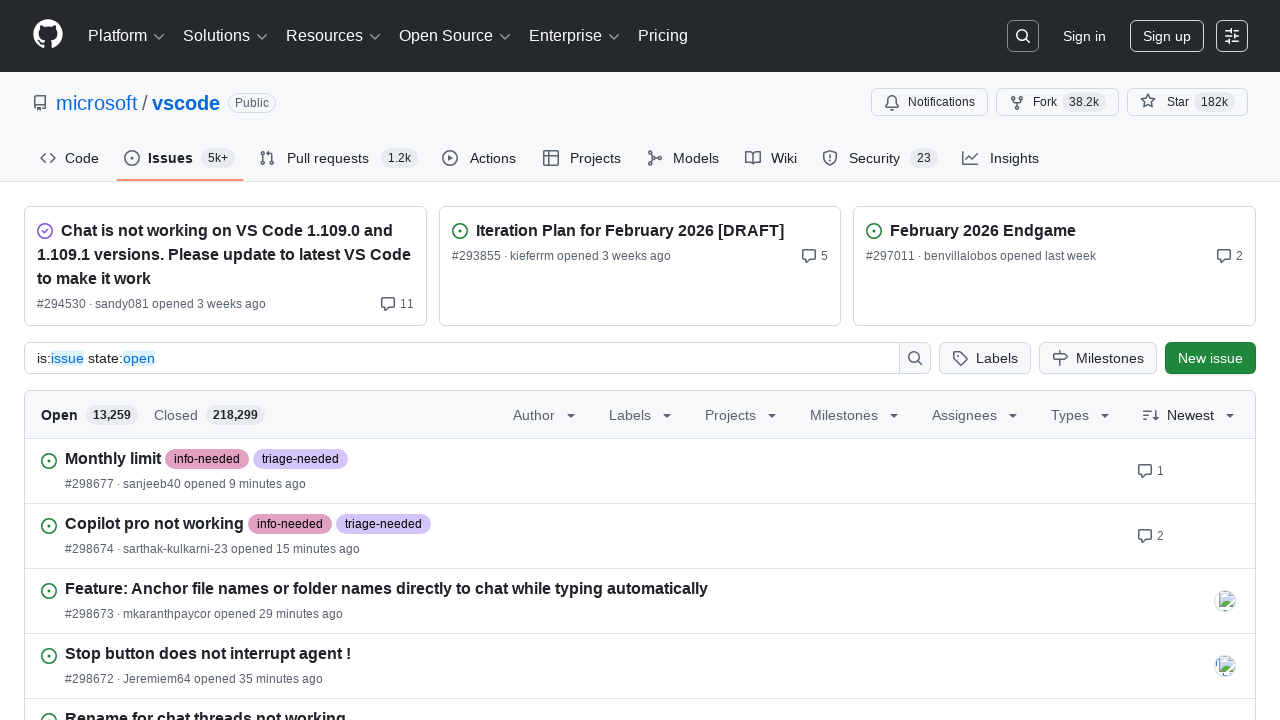

Clicked on authors filter button at (546, 414) on [data-testid="authors-anchor-button"]
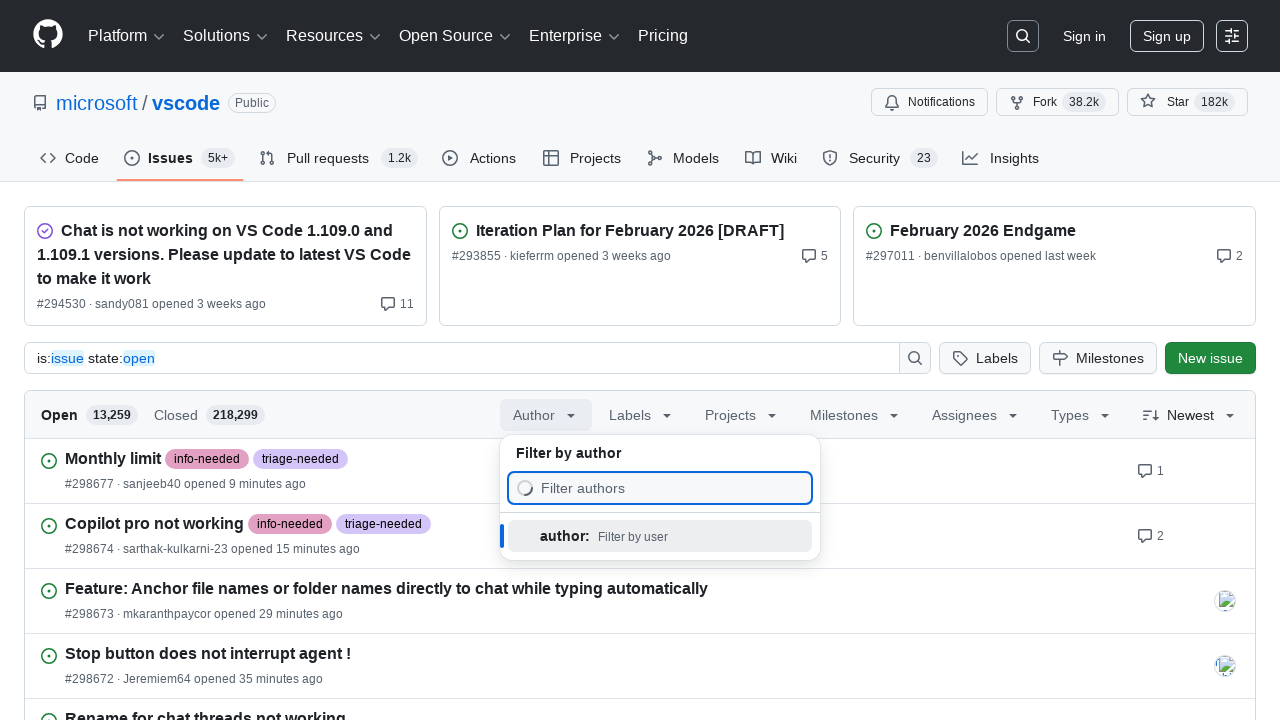

Filled author filter input with 'bpasero' on input[placeholder="Filter authors"]
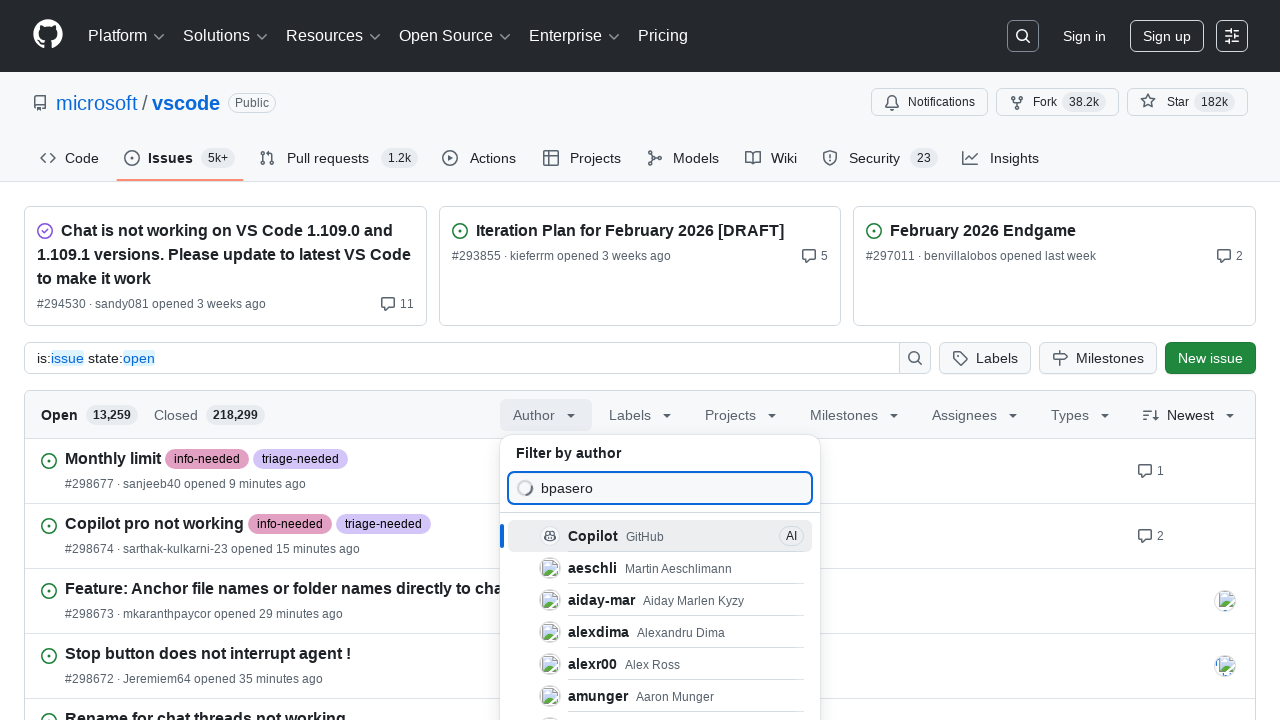

Selected author 'bpasero' from dropdown at (596, 536) on //span[contains(text(), 'bpasero')]
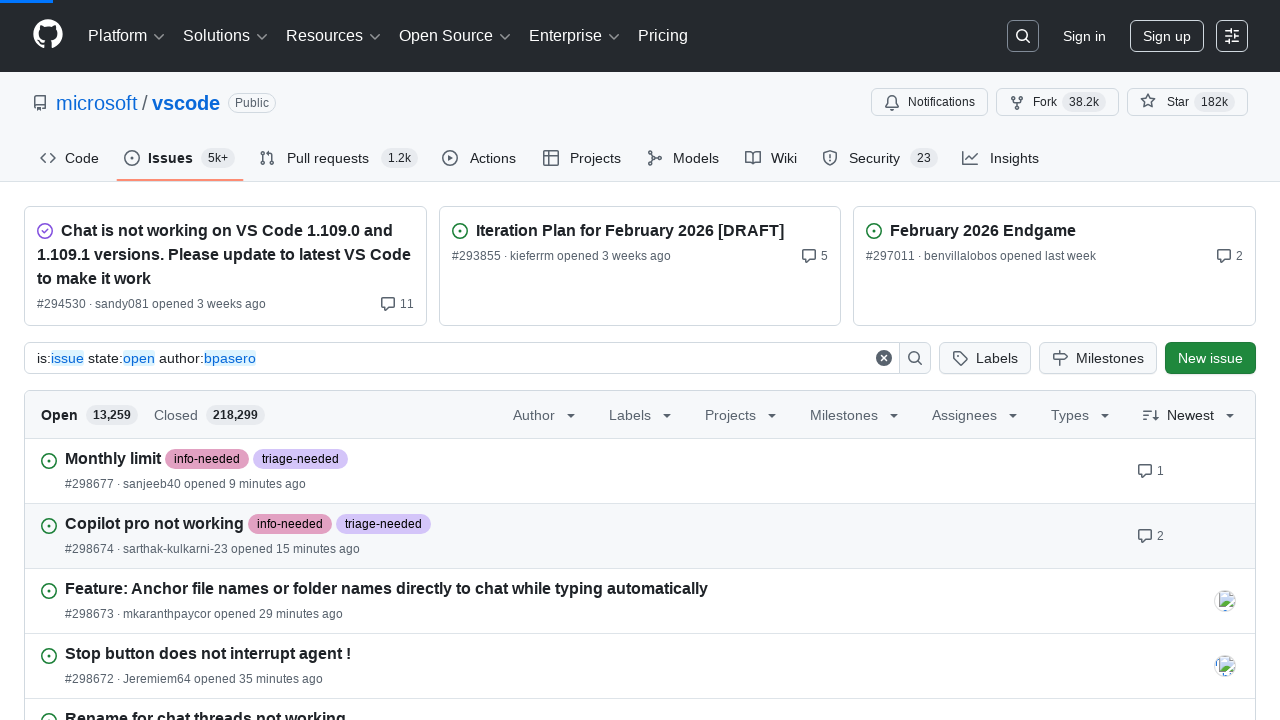

Waited for filtered results to load
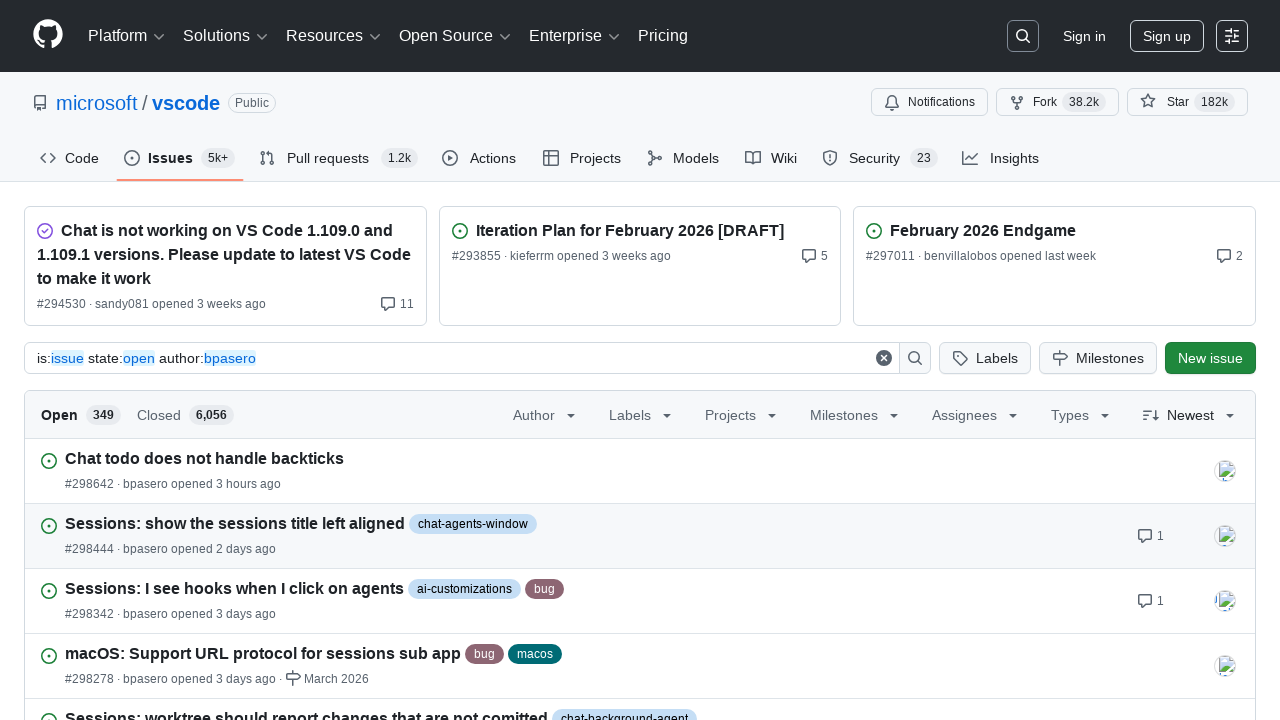

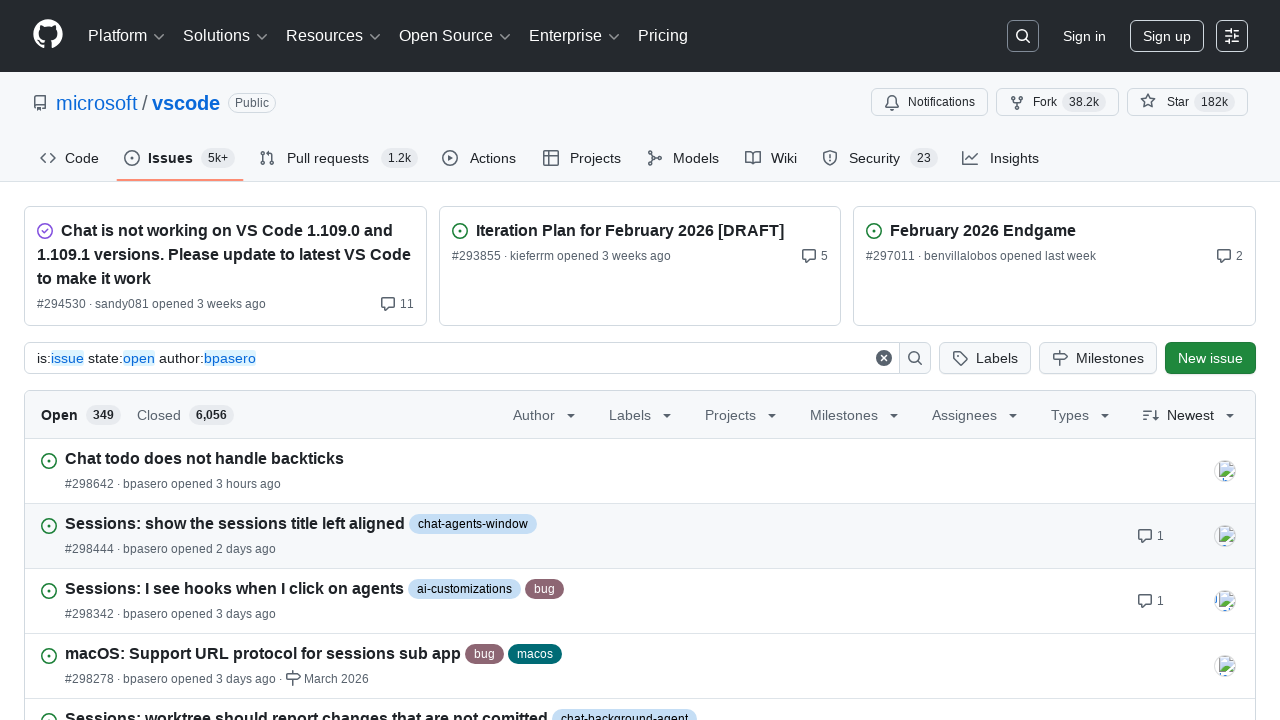